Fills out ANZ loan calculator form with personal and financial details to calculate estimated borrowing amount

Starting URL: https://www.anz.com.au/personal/home-loans/calculators-tools/much-borrow/

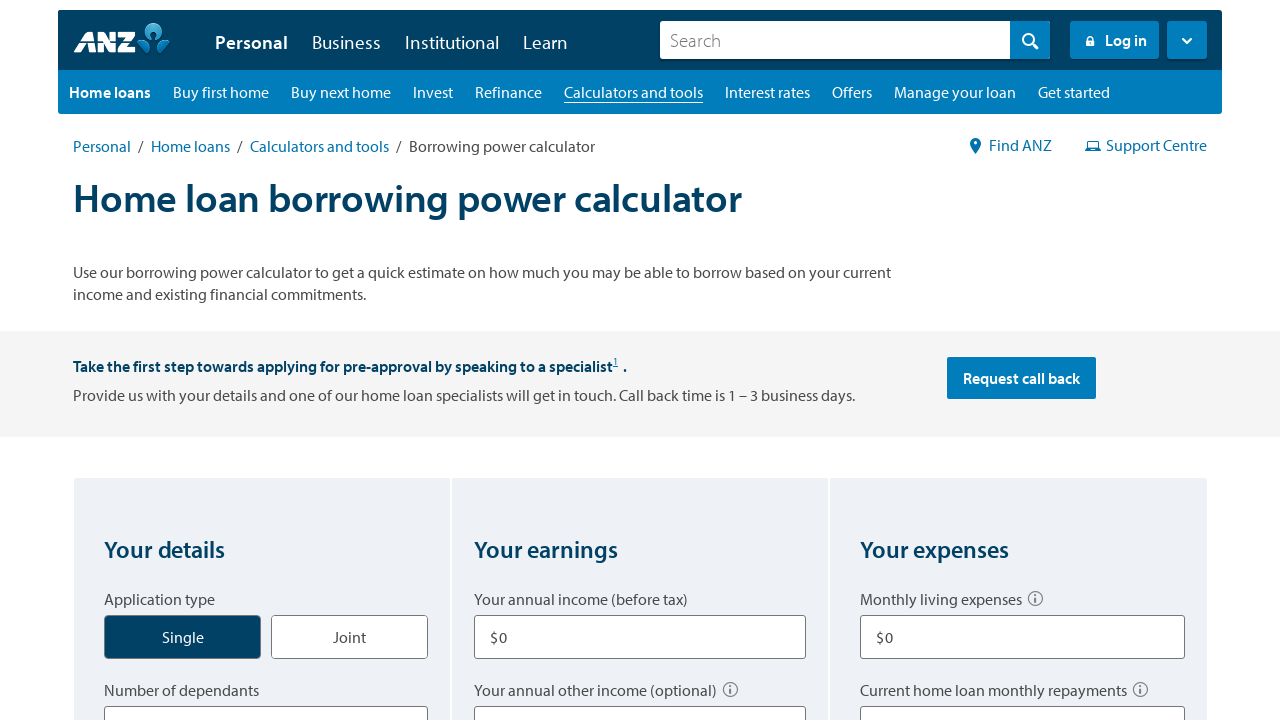

Clicked Single application type option at (183, 637) on label[for='application_type_single']
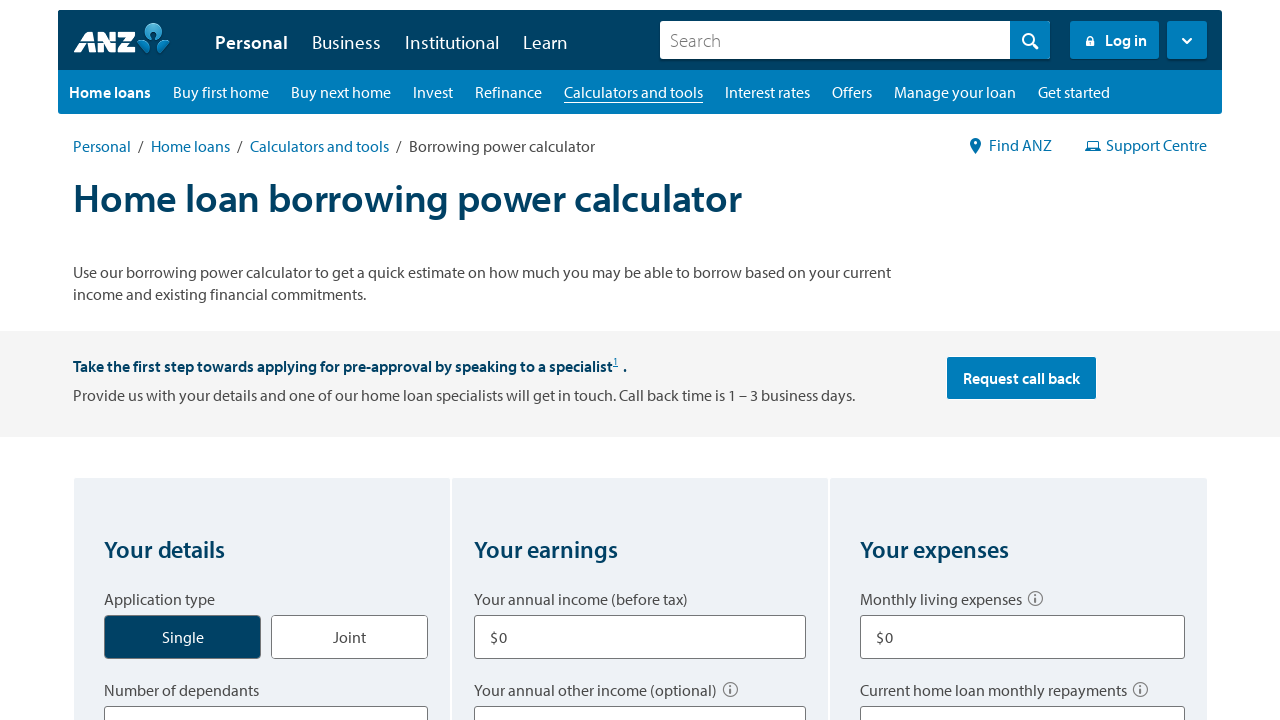

Selected 0 dependants from dropdown on select[title='Number of dependants']
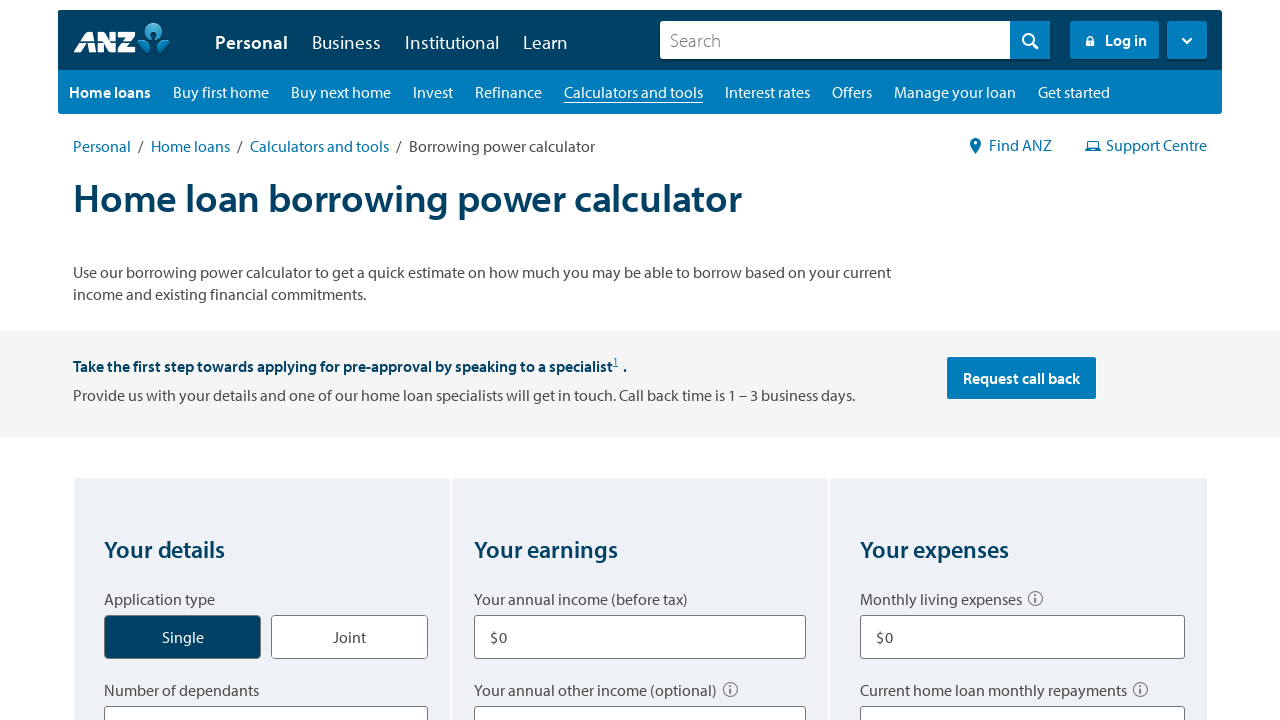

Clicked Home to live in property type at (162, 361) on label[for='borrow_type_home']
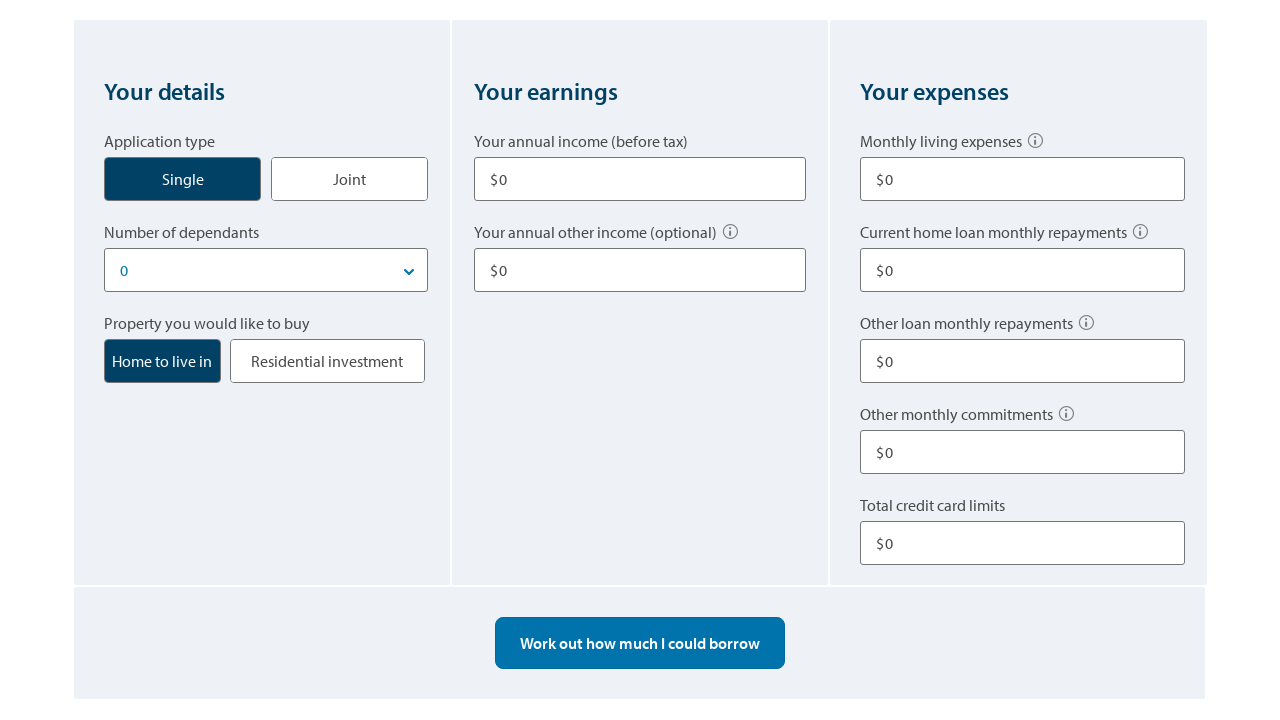

Filled annual income with $80,000 on input[aria-labelledby='q2q1']
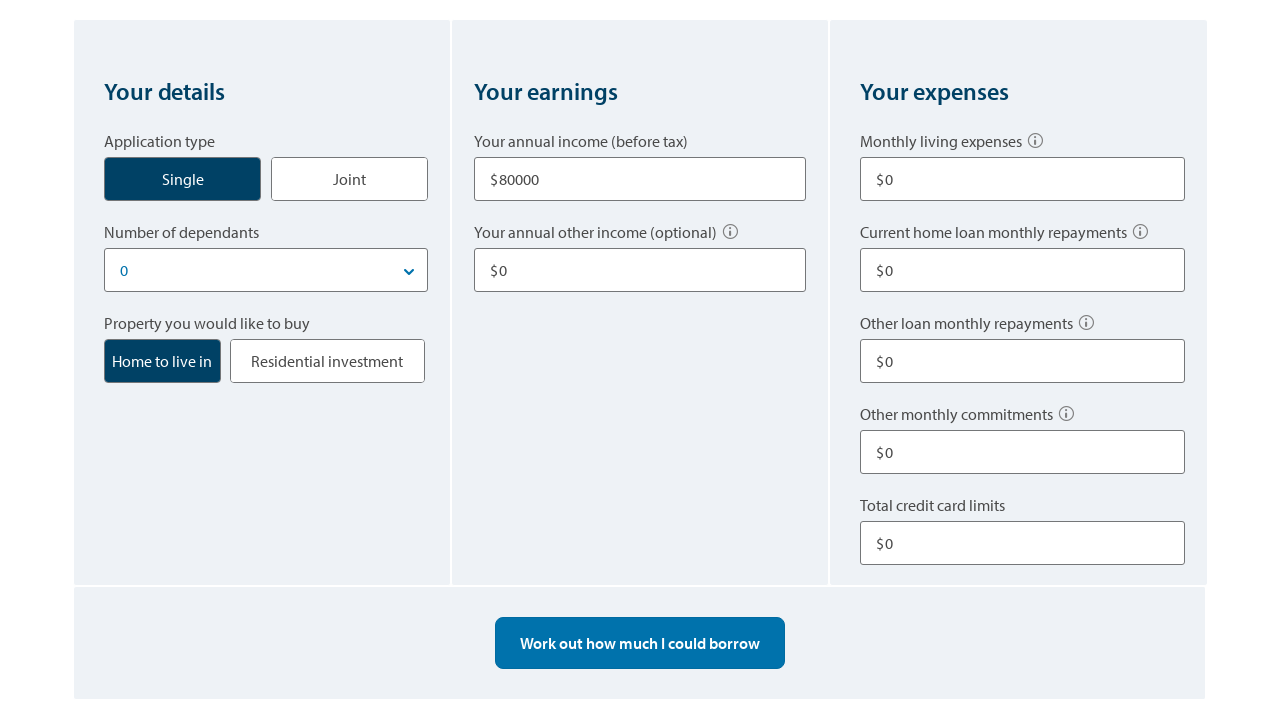

Filled annual other income with $10,000 on input[aria-labelledby='q2q2']
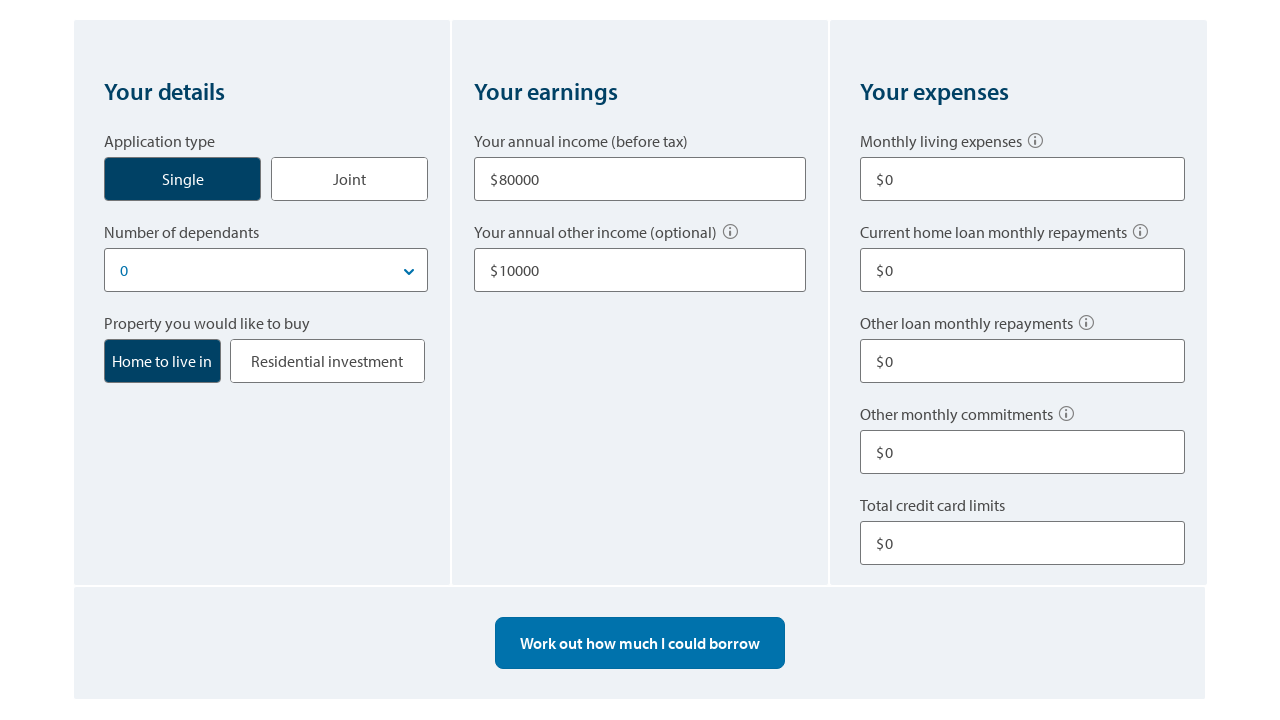

Filled monthly living expenses with $500 on input#expenses
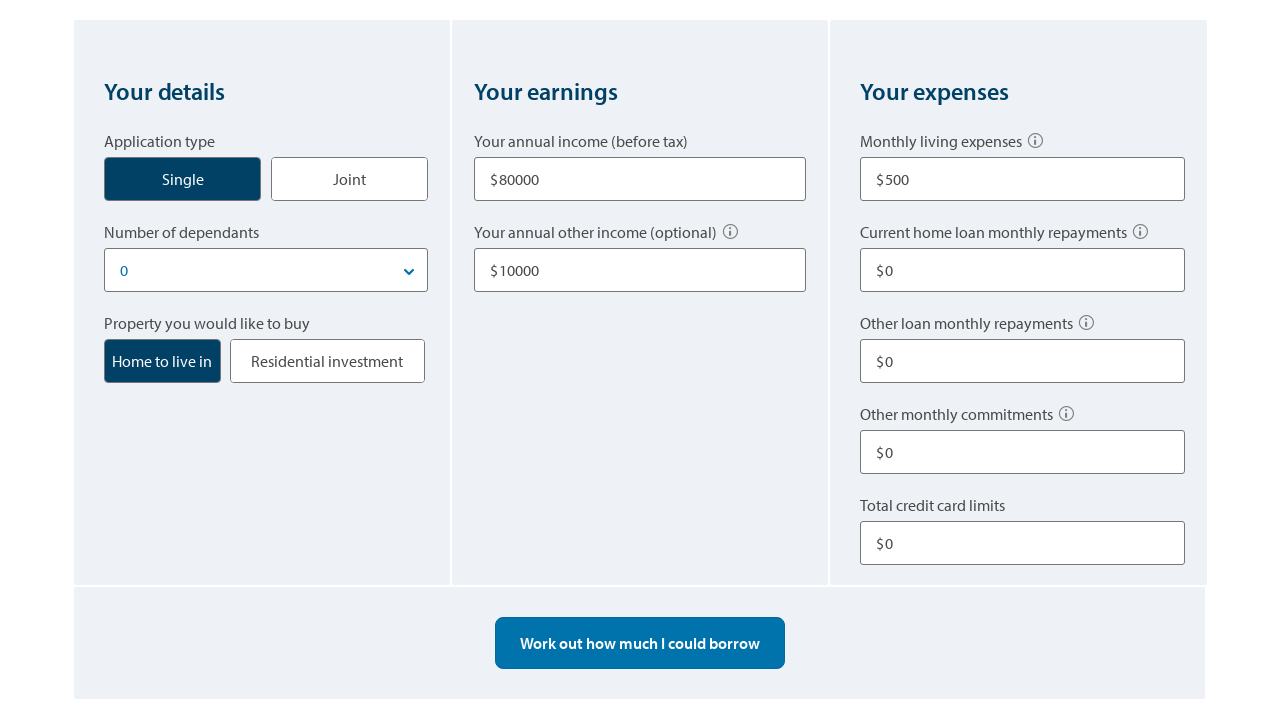

Filled current home loan repayments with $0 on input#homeloans
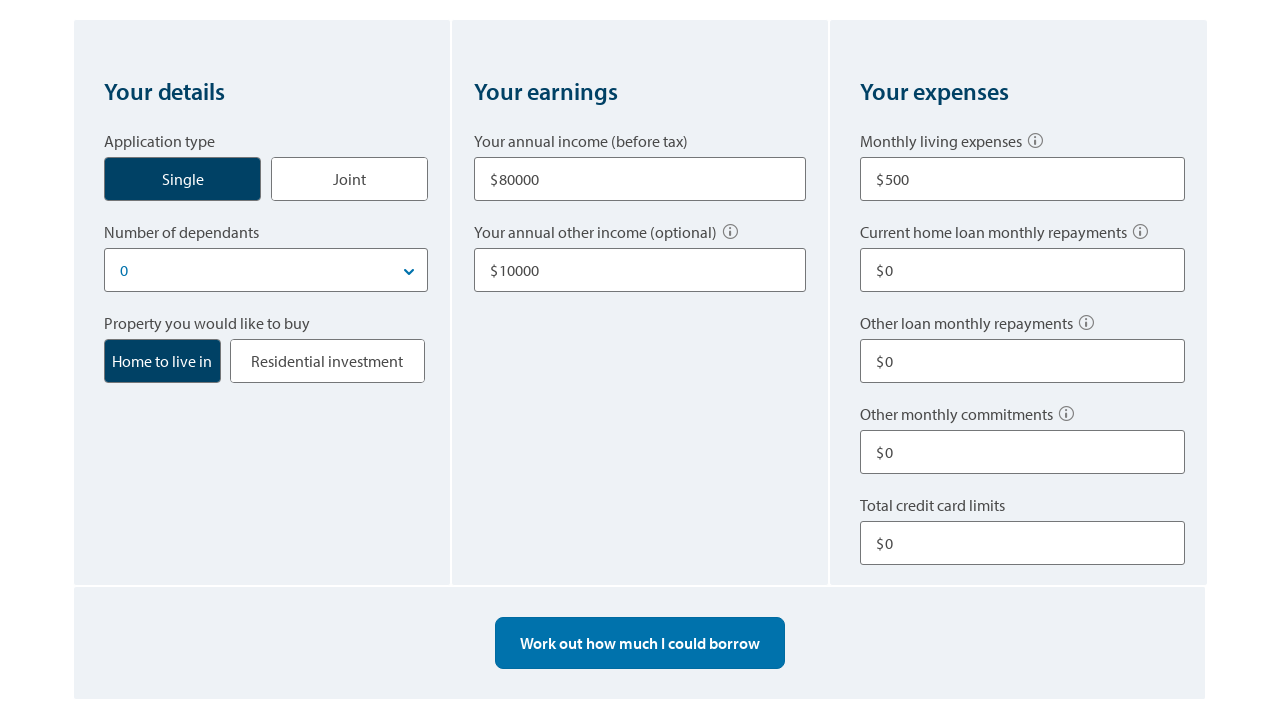

Filled other loan repayments with $100 on input[aria-labelledby='q3q3']
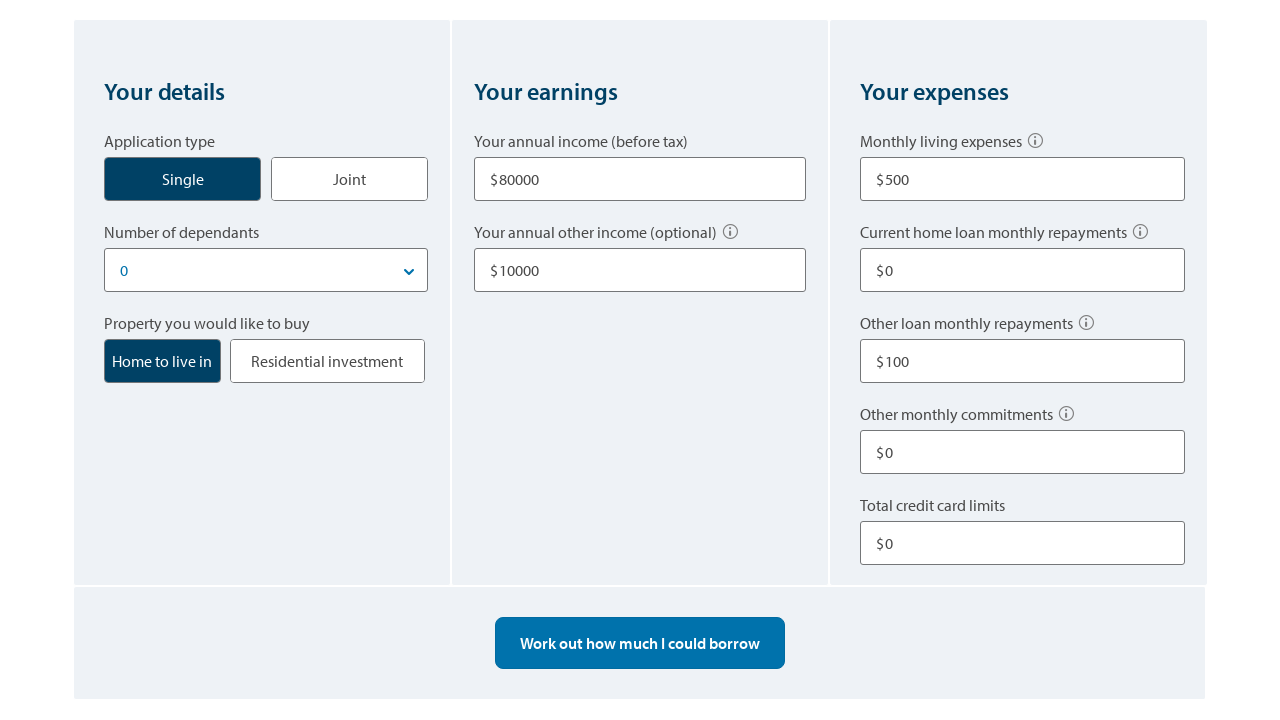

Filled other monthly commitments with $0 on input[aria-labelledby='q3q4']
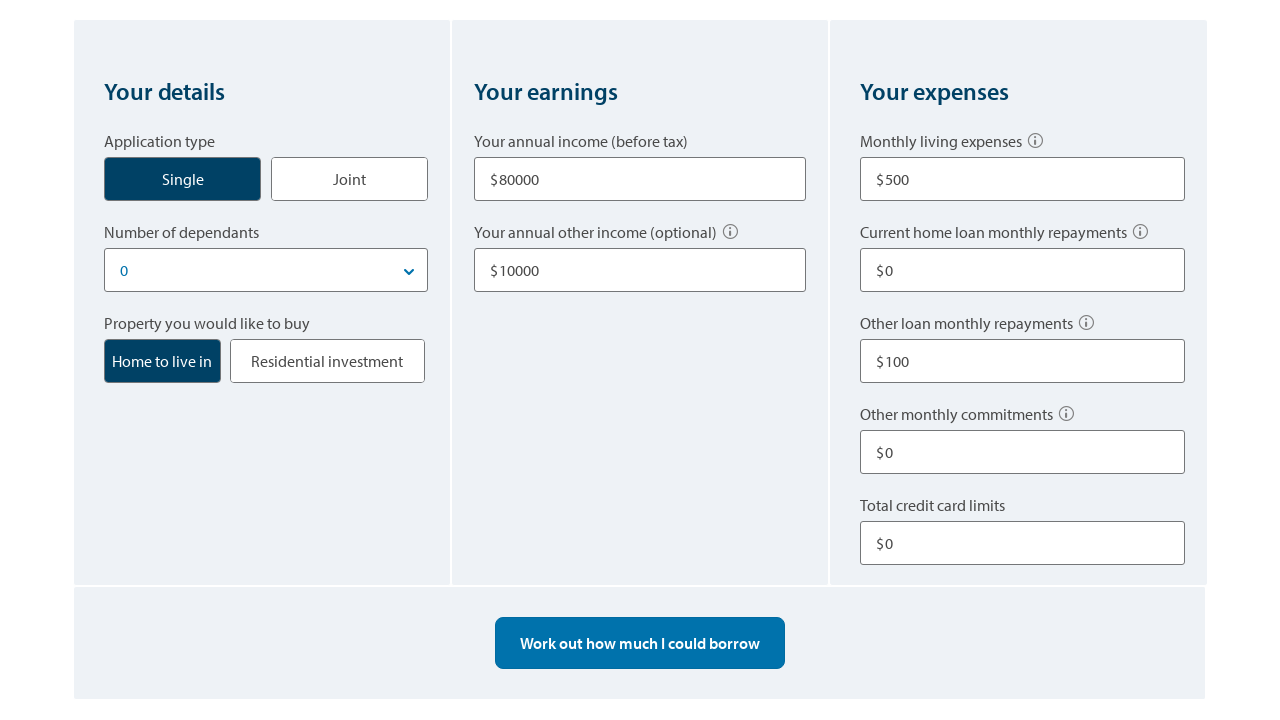

Filled total credit card limits with $10,000 on input[aria-labelledby='q3q5']
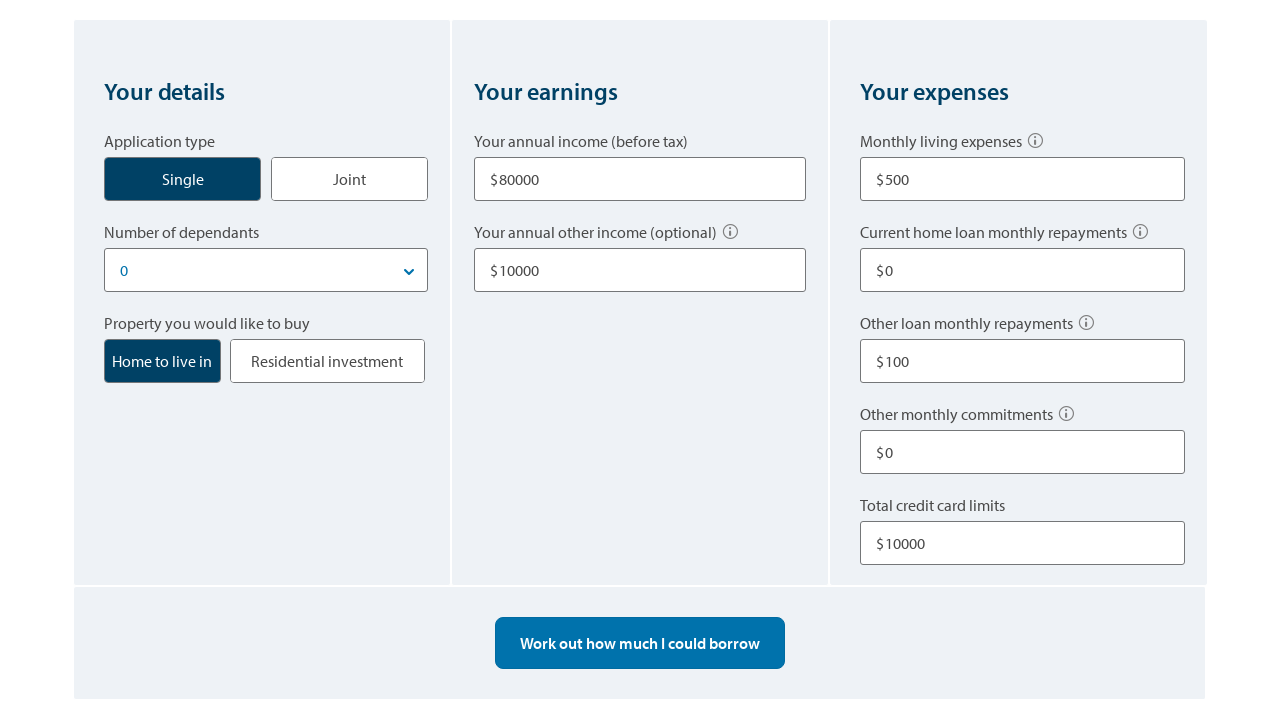

Clicked calculate button to compute borrowing amount at (640, 643) on button#btnBorrowCalculater
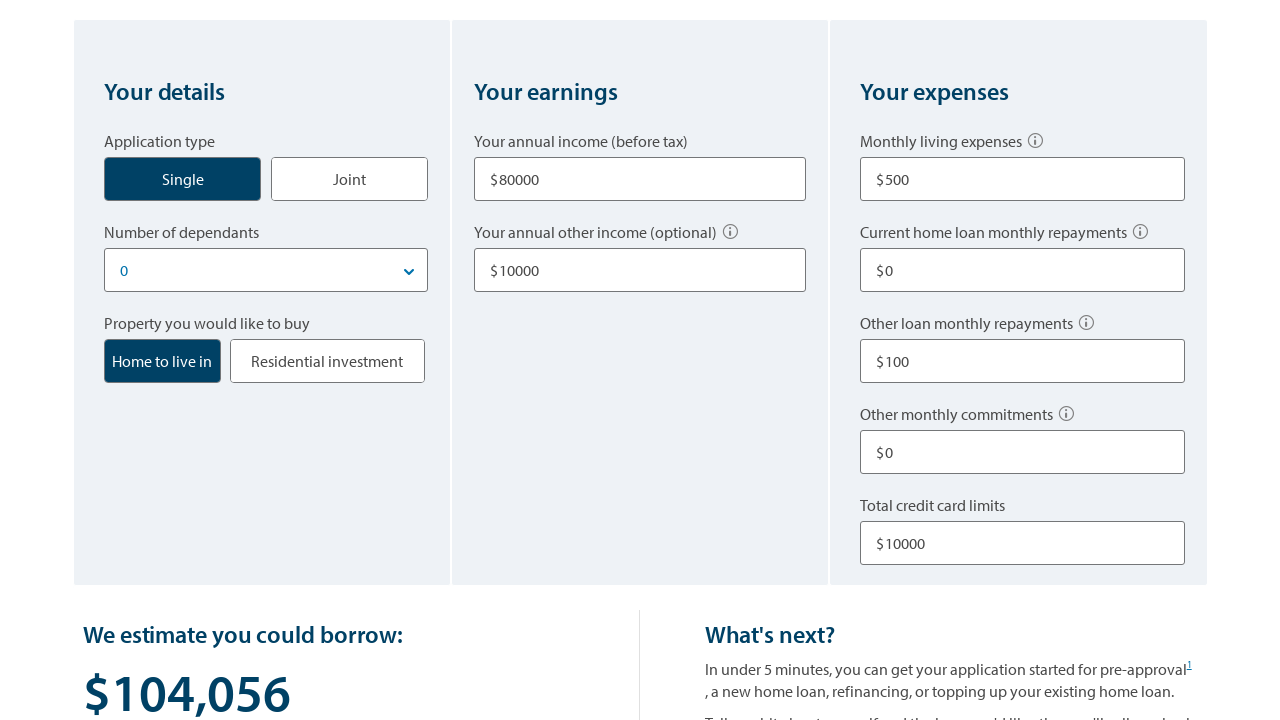

Waited for borrowing amount result to appear on page
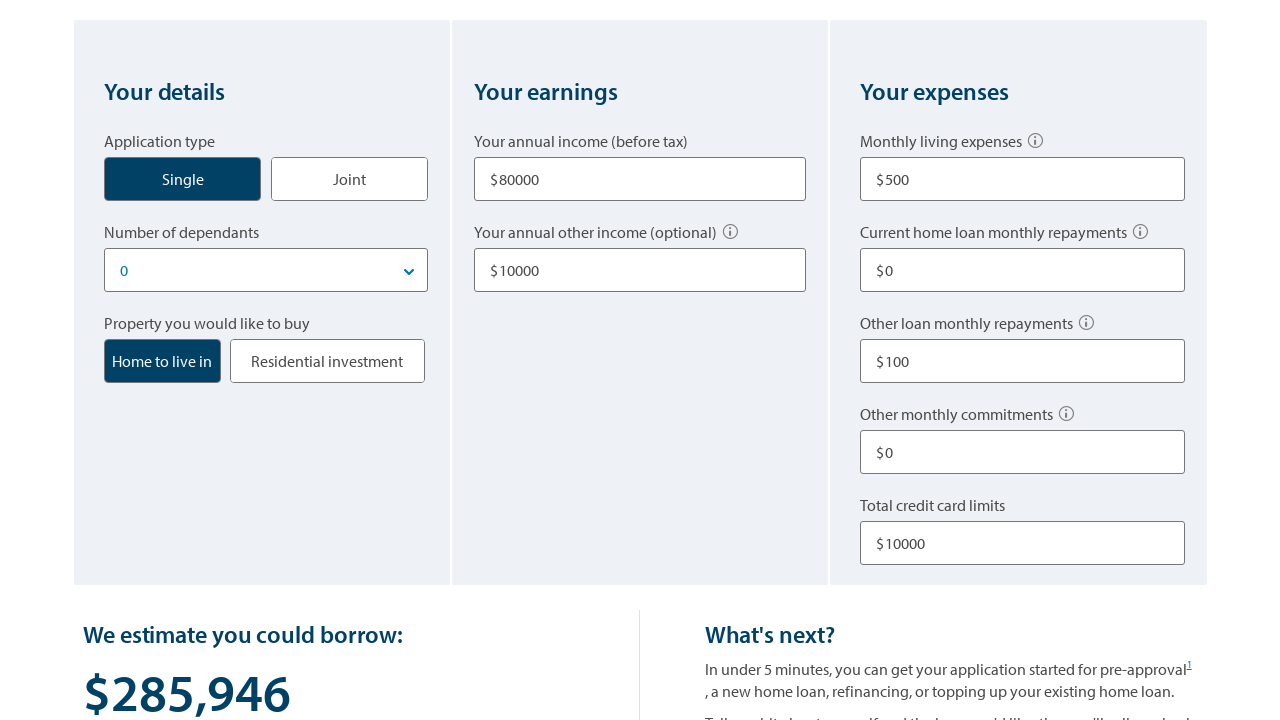

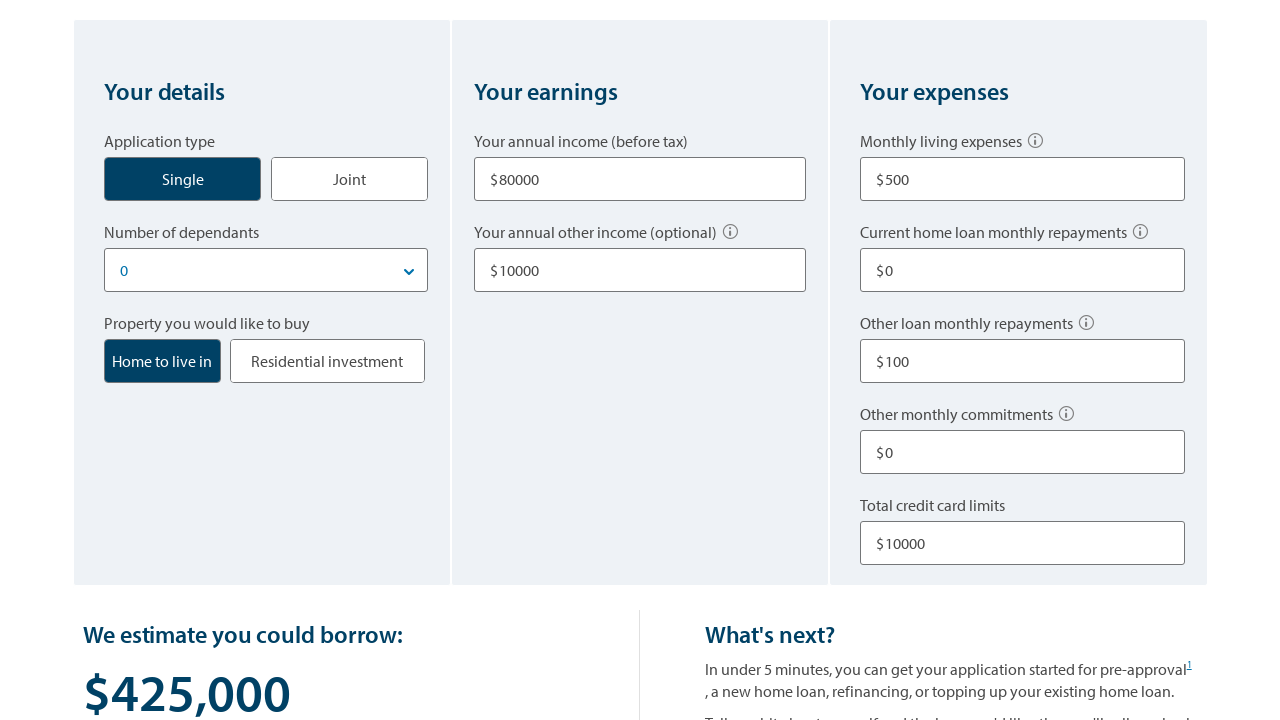